Tests checkbox interactions including checking, unchecking individual checkboxes and selecting/deselecting all checkboxes at once

Starting URL: https://artoftesting.com/samplesiteforselenium

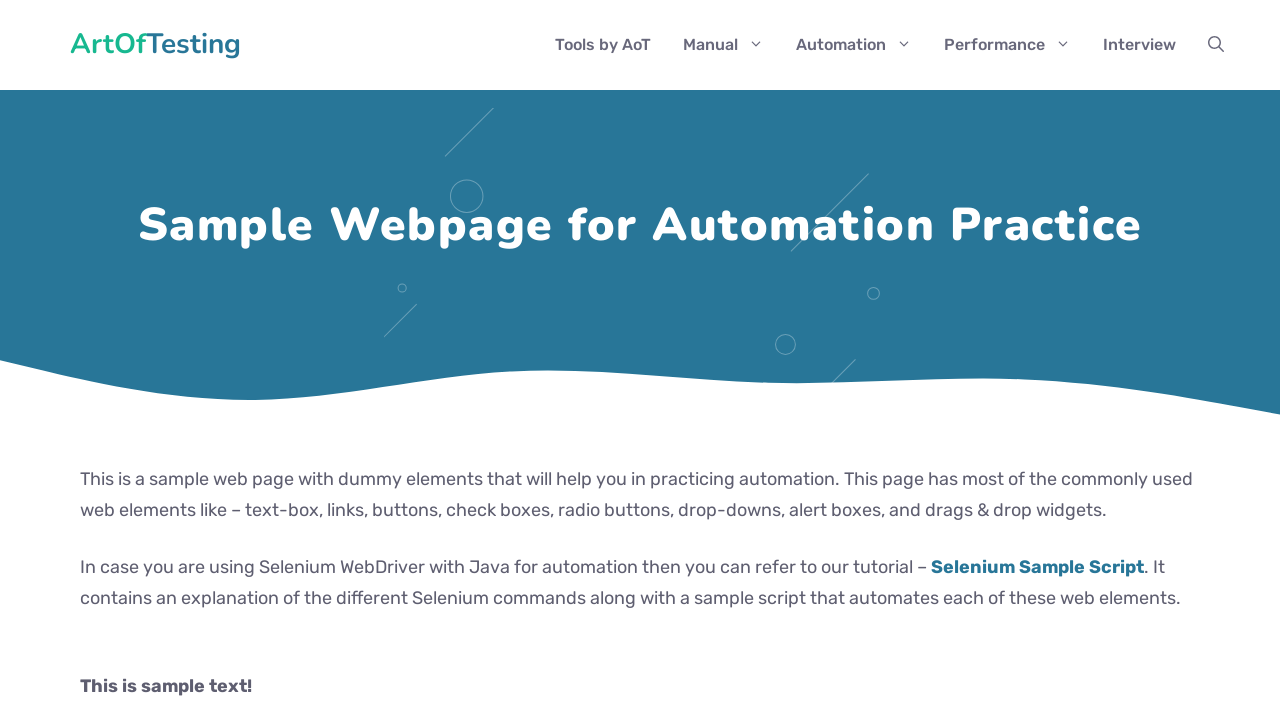

Waited for Automation checkbox to be visible
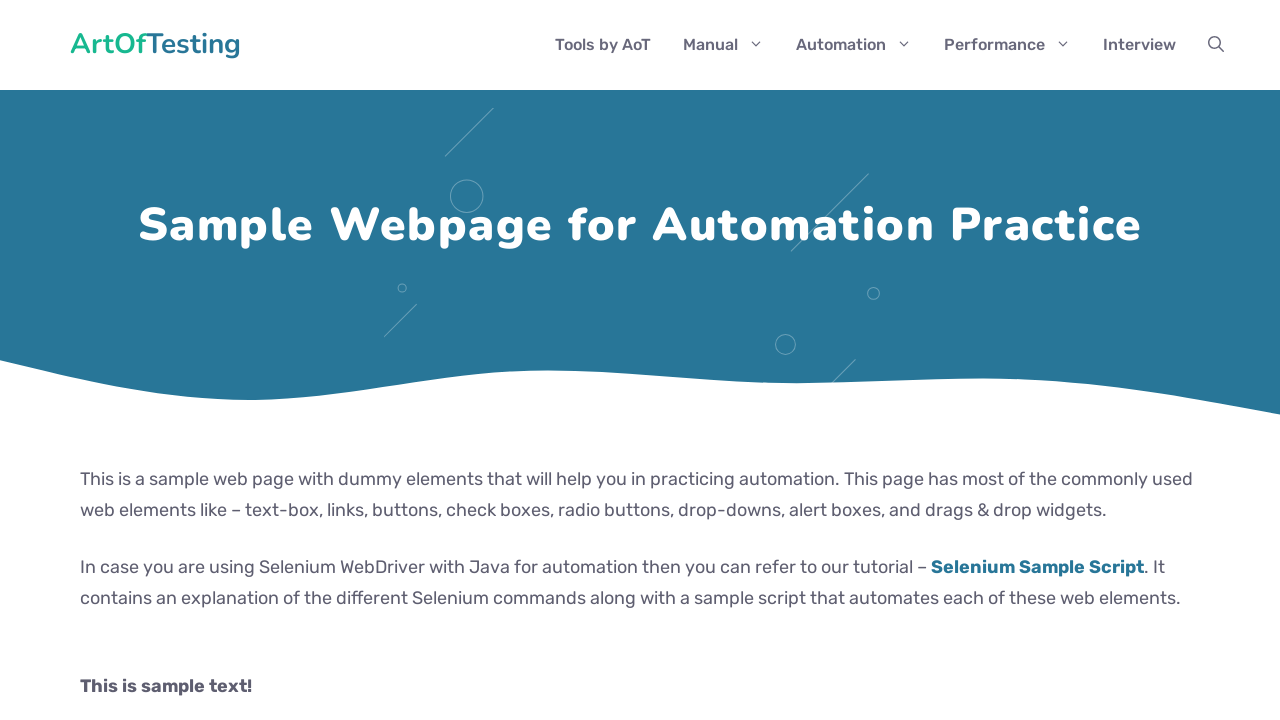

Waited for Performance checkbox to be visible
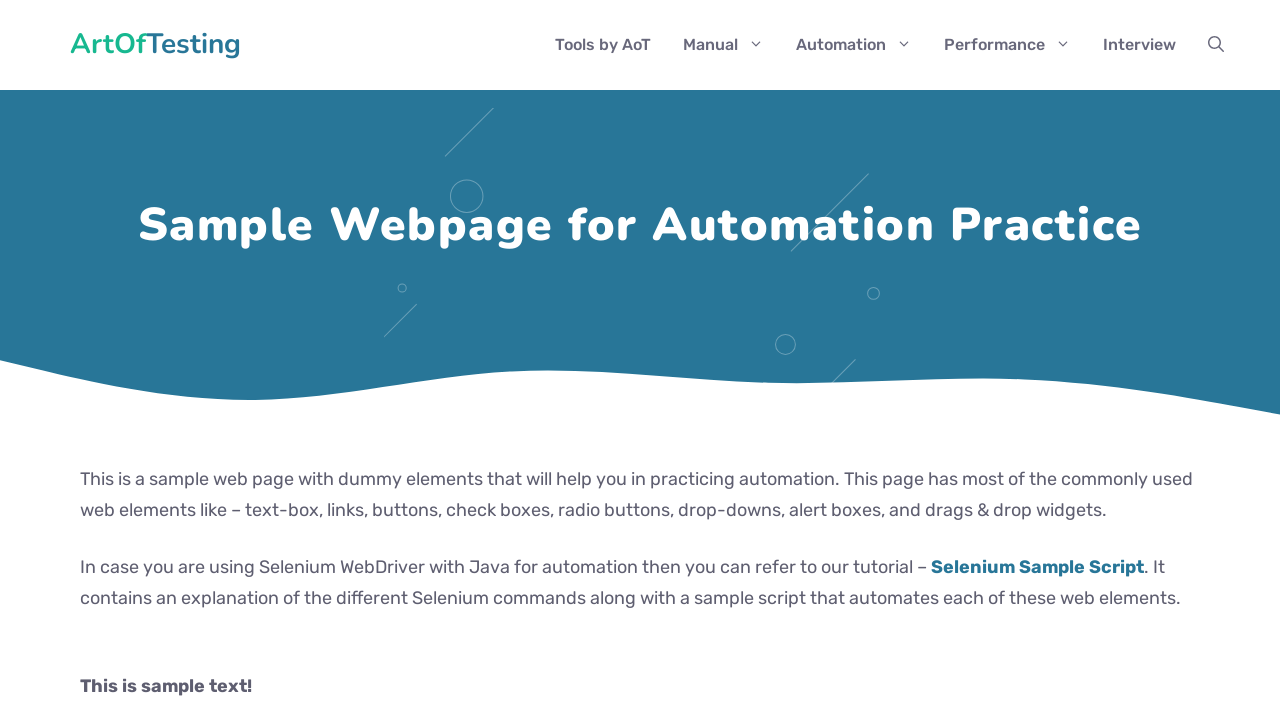

Checked the Automation checkbox at (86, 360) on .Automation
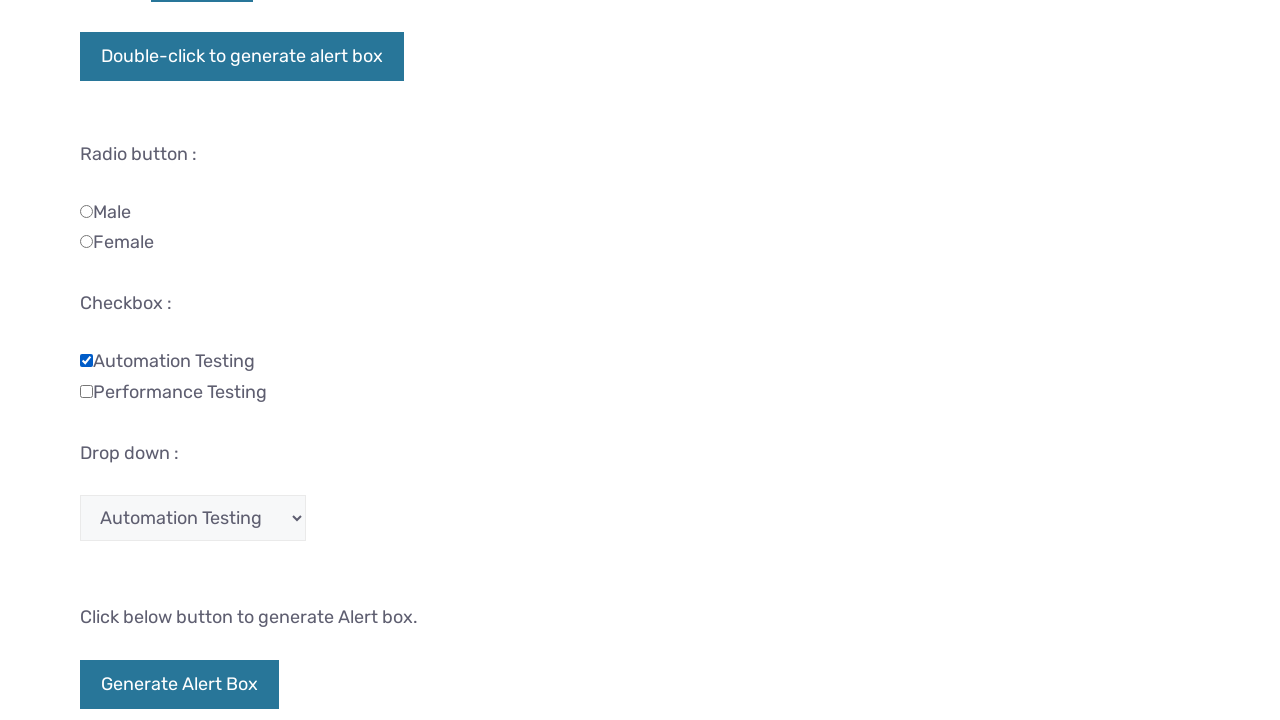

Unchecked the Automation checkbox at (86, 360) on .Automation
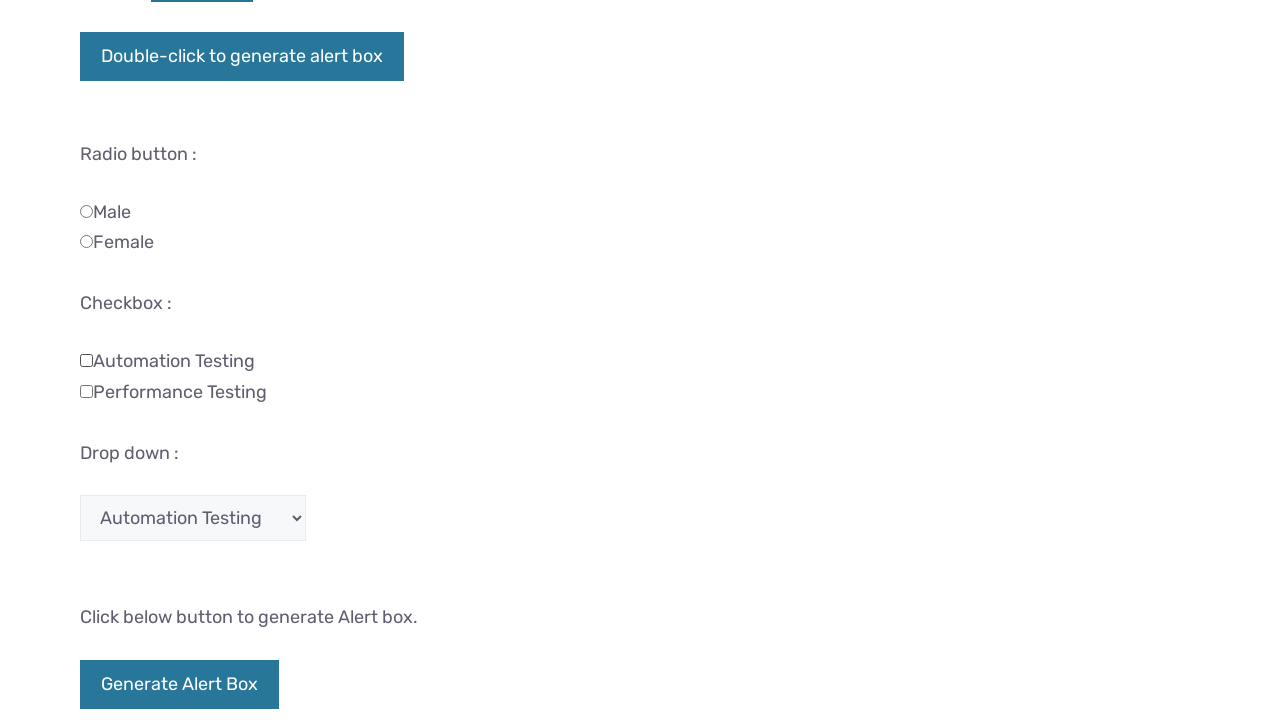

Checked a checkbox while selecting all at (86, 360) on input[type='checkbox'] >> nth=0
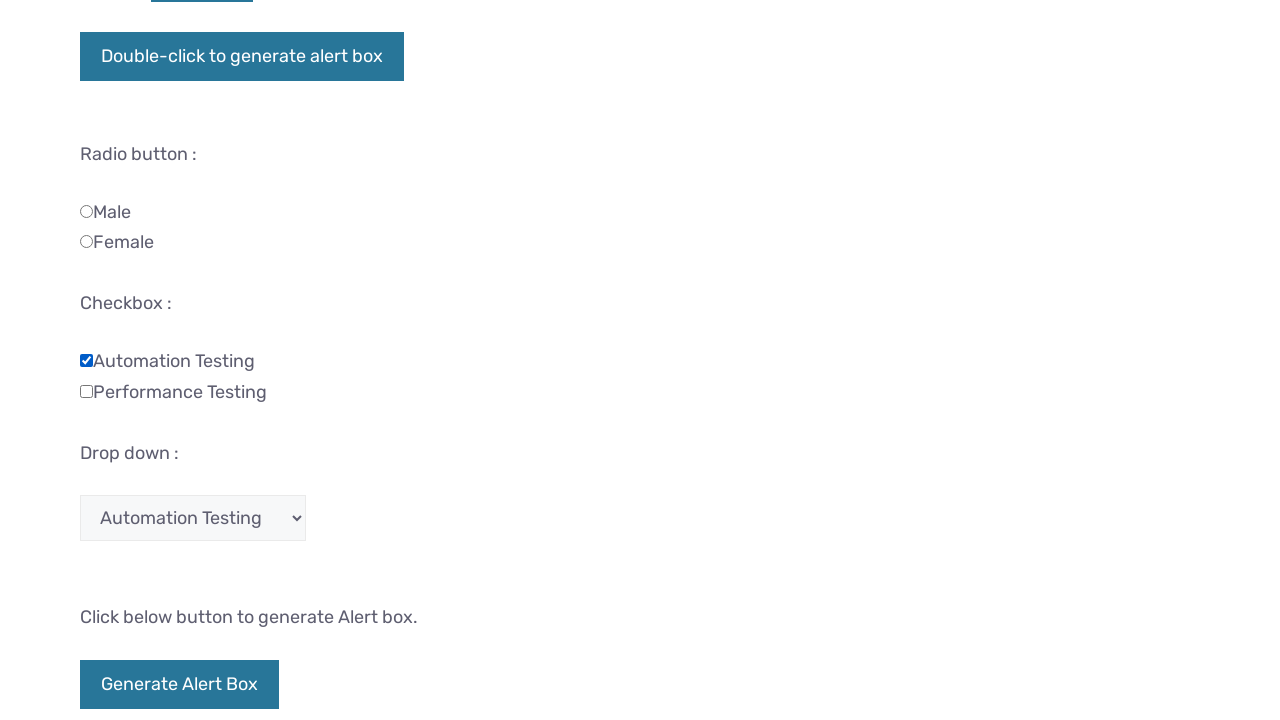

Checked a checkbox while selecting all at (86, 391) on input[type='checkbox'] >> nth=1
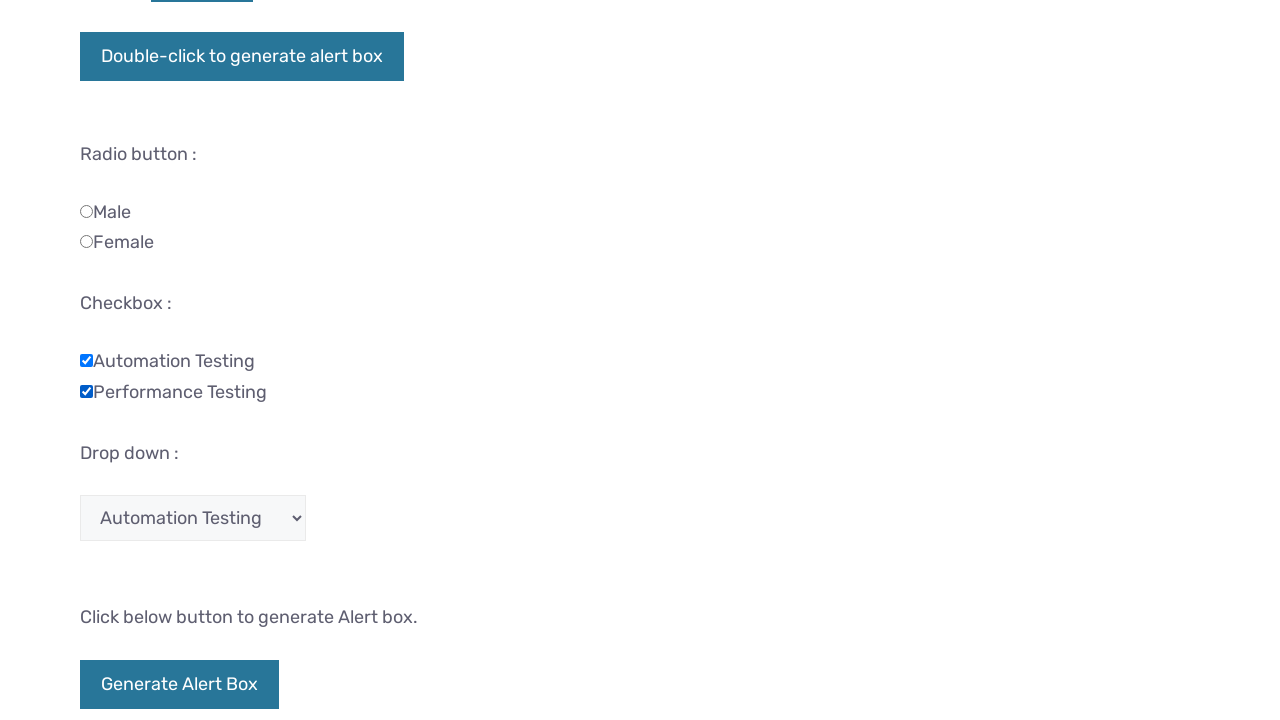

Unchecked a checkbox while deselecting all at (86, 360) on input[type='checkbox'] >> nth=0
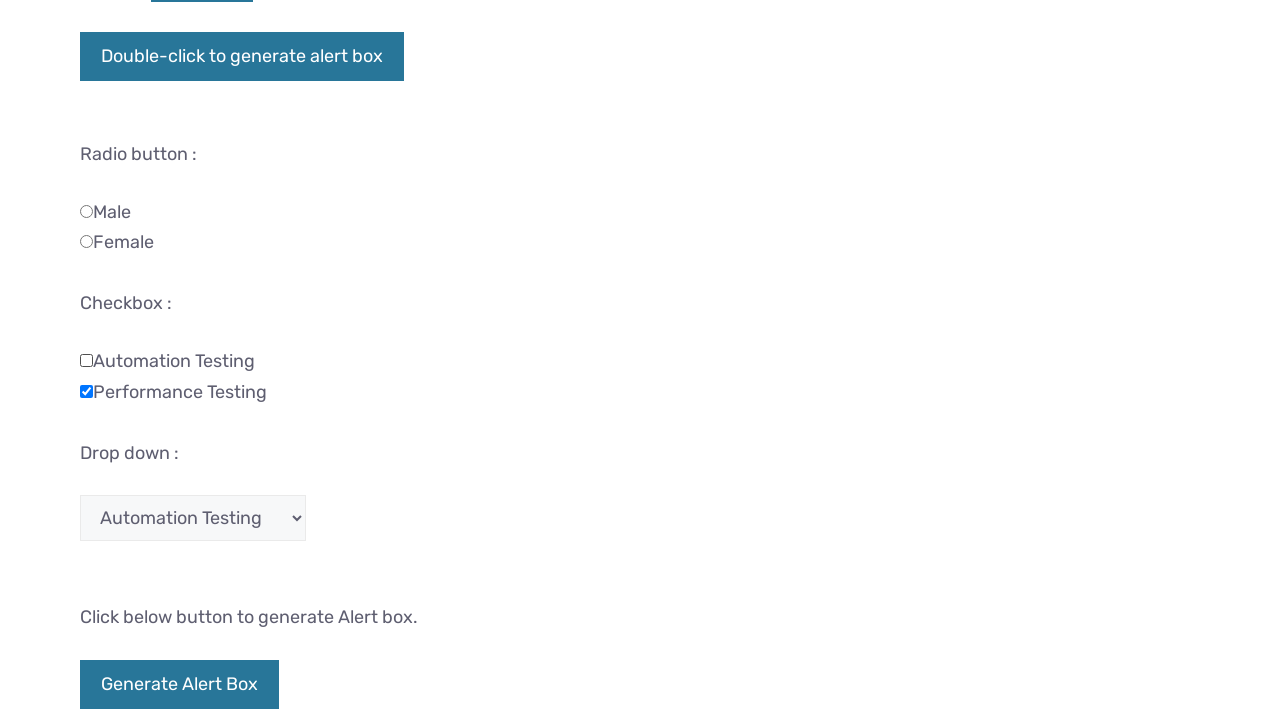

Unchecked a checkbox while deselecting all at (86, 391) on input[type='checkbox'] >> nth=1
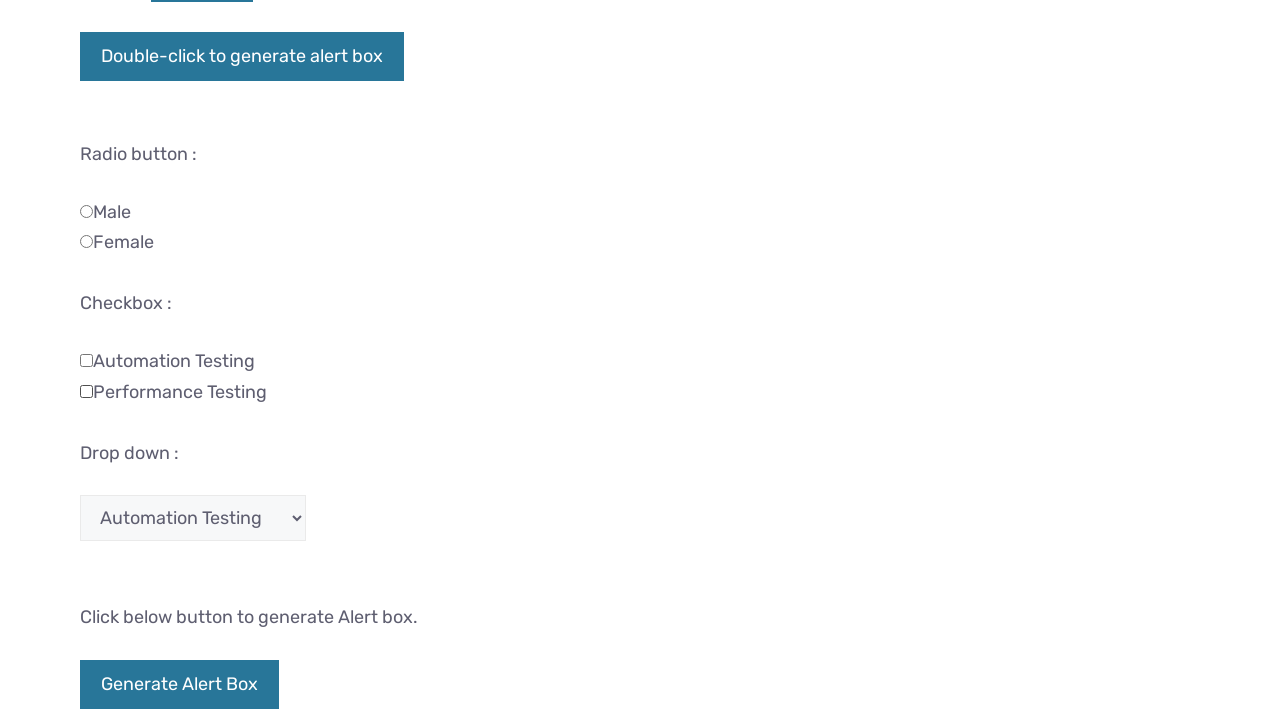

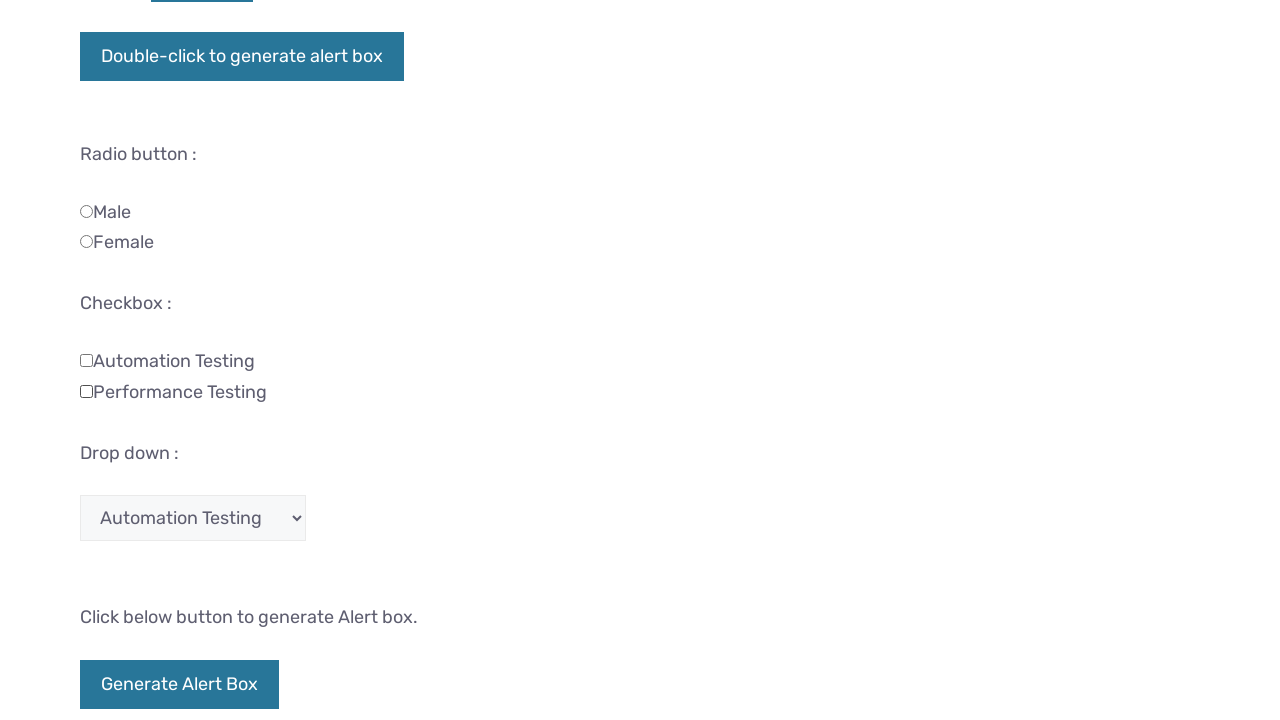